Tests a registration form by filling in first name, last name, and email fields, then submitting the form and verifying the success message.

Starting URL: http://suninjuly.github.io/registration1.html

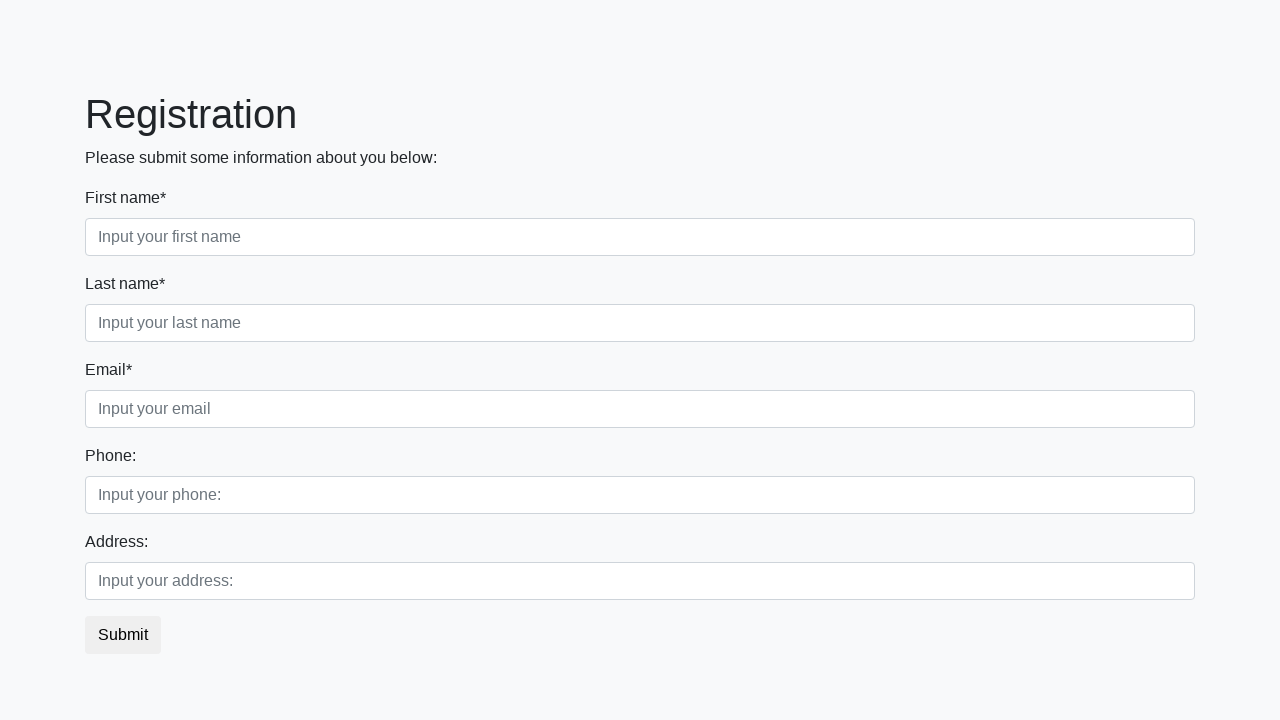

Form elements loaded - first name field is visible
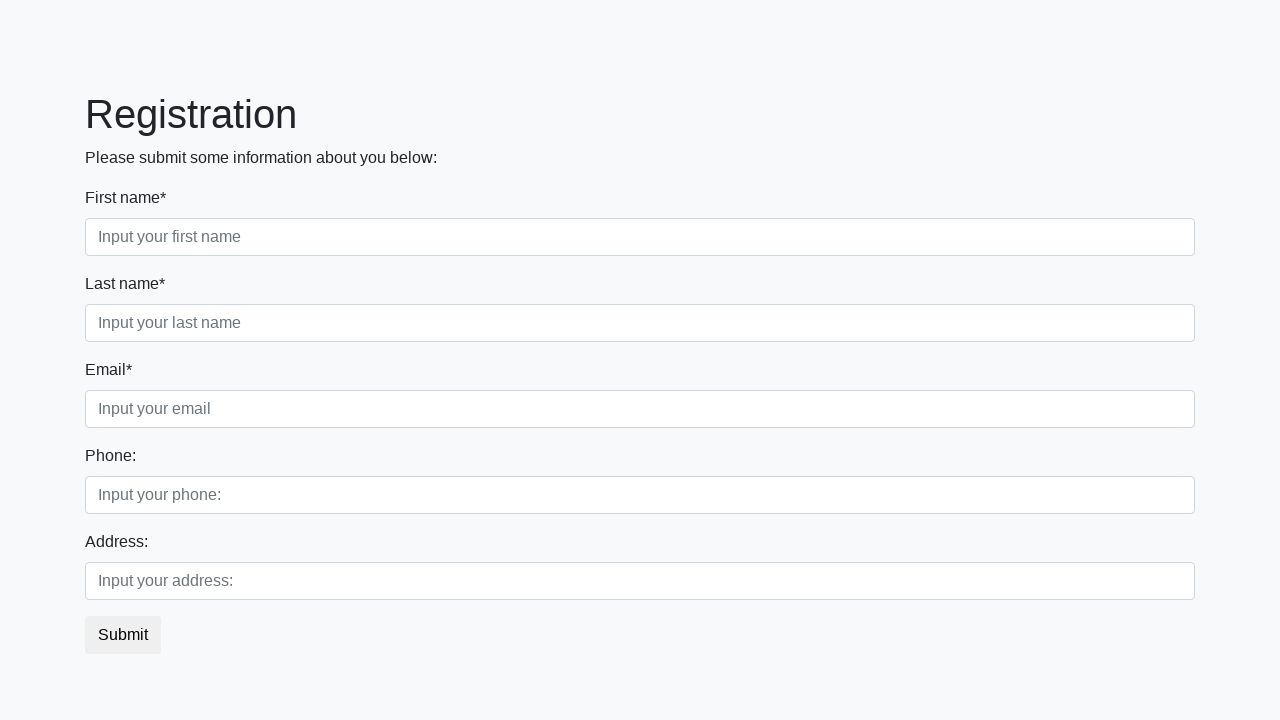

Filled first name field with 'John' on .first
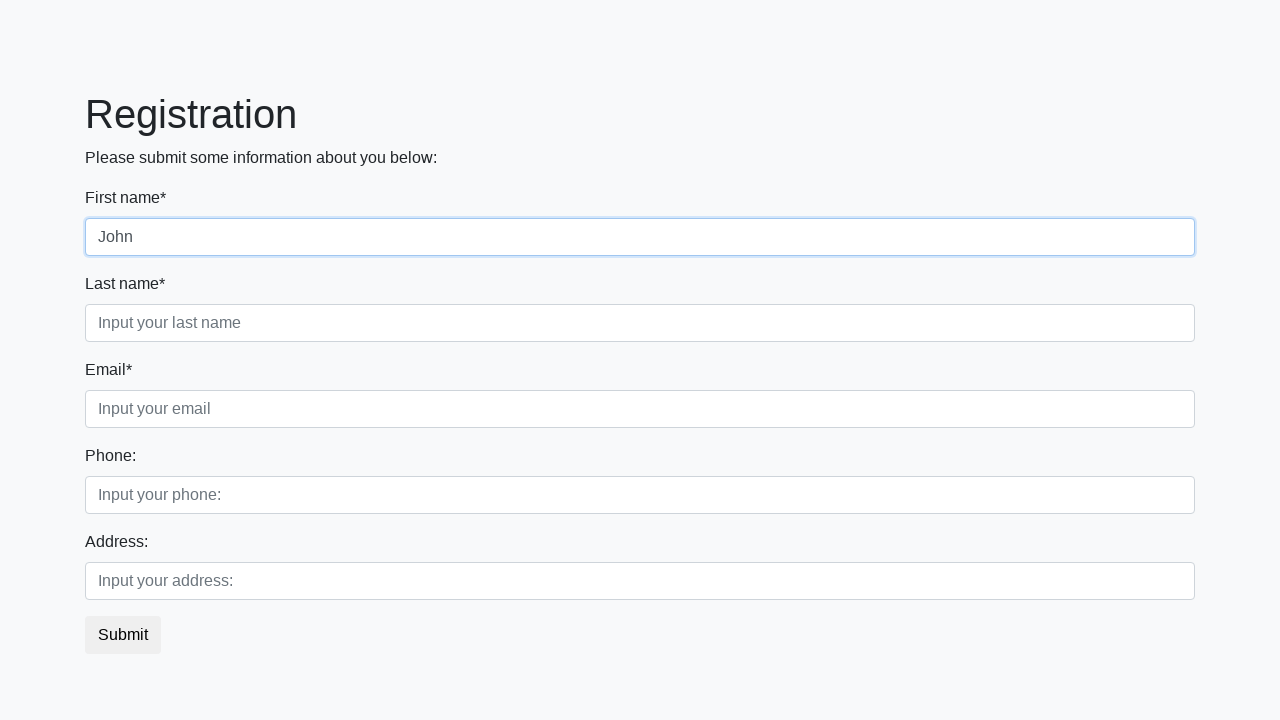

Filled last name field with 'Smith' on .first_block .second
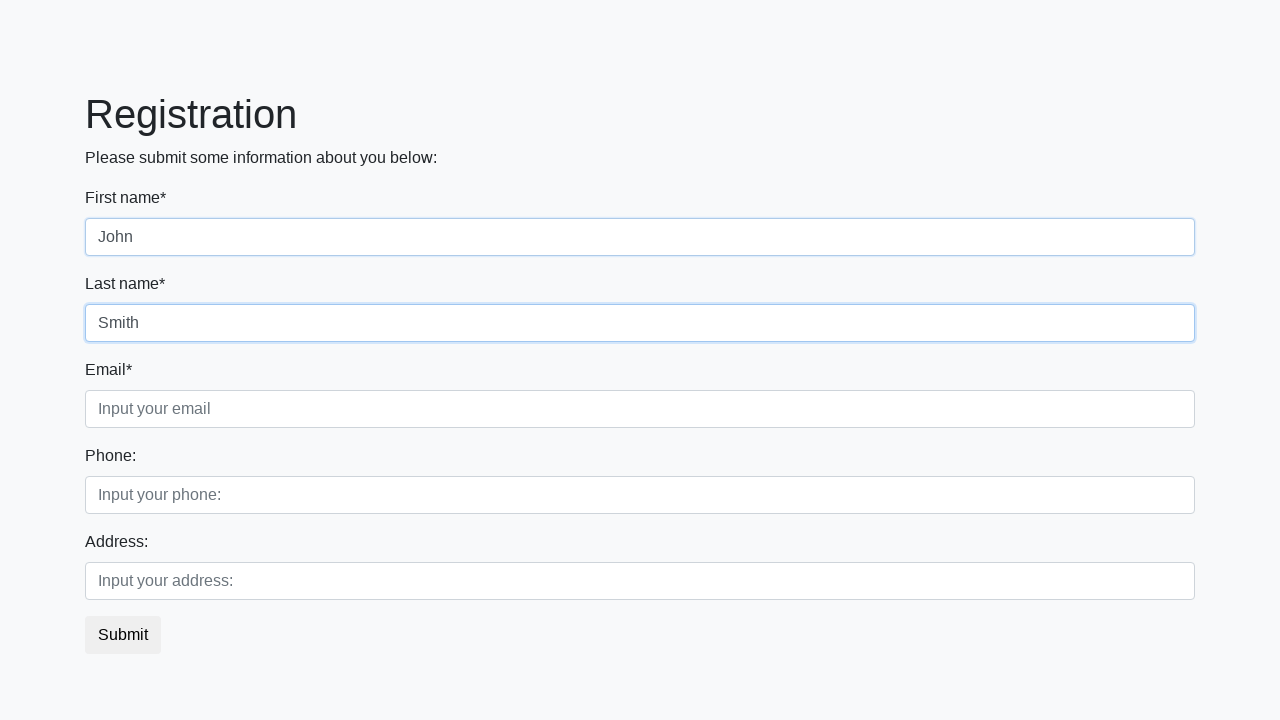

Filled email field with 'john.smith@example.com' on .third
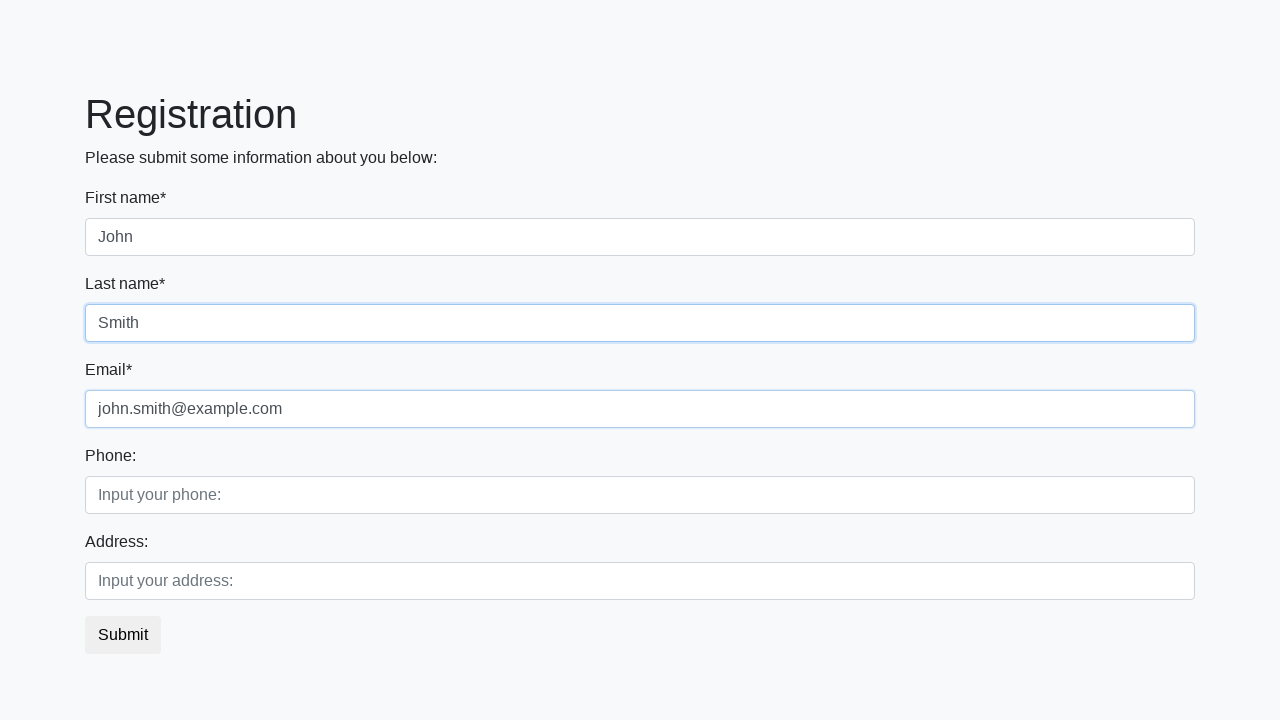

Clicked submit button to register at (123, 635) on .btn
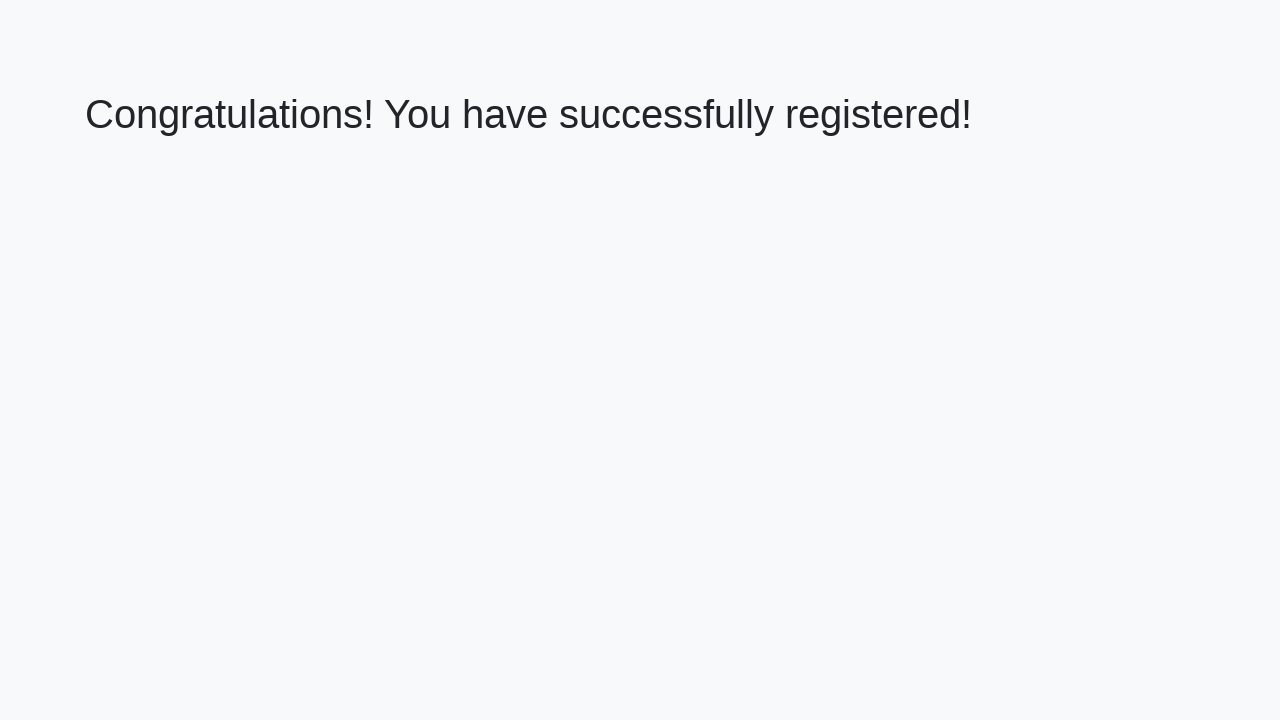

Success message loaded
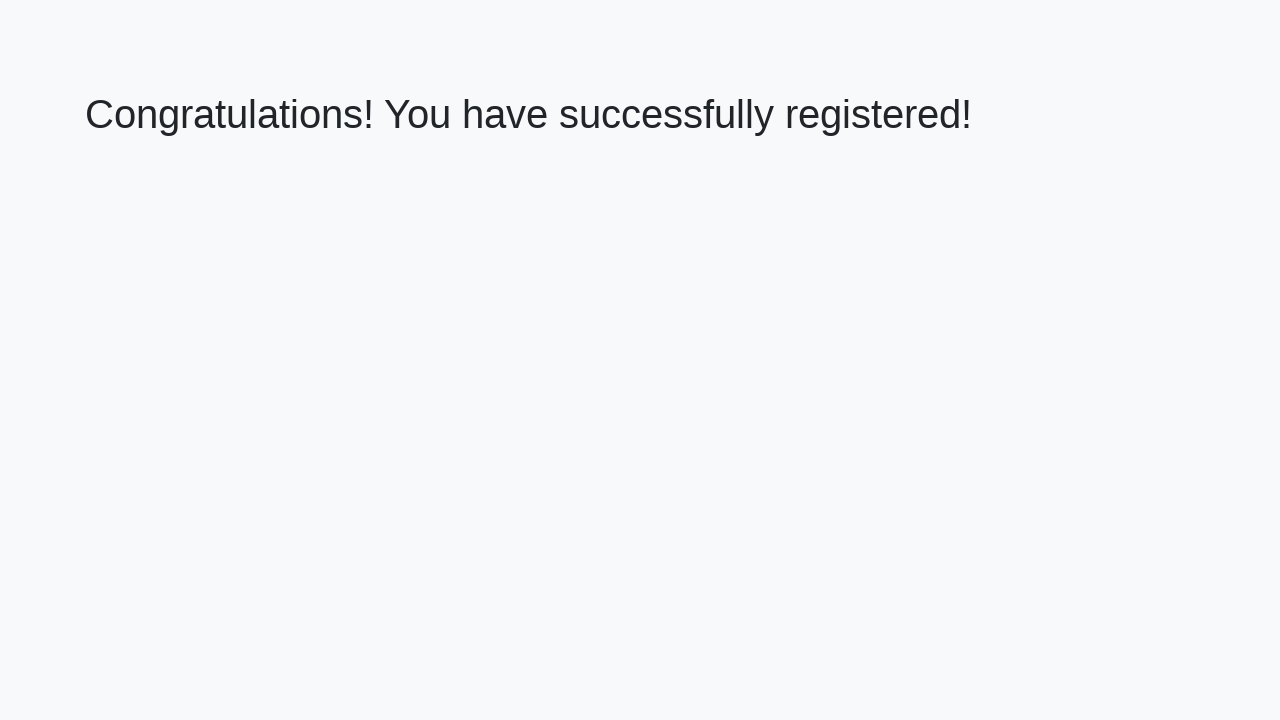

Verified success message: 'Congratulations! You have successfully registered!'
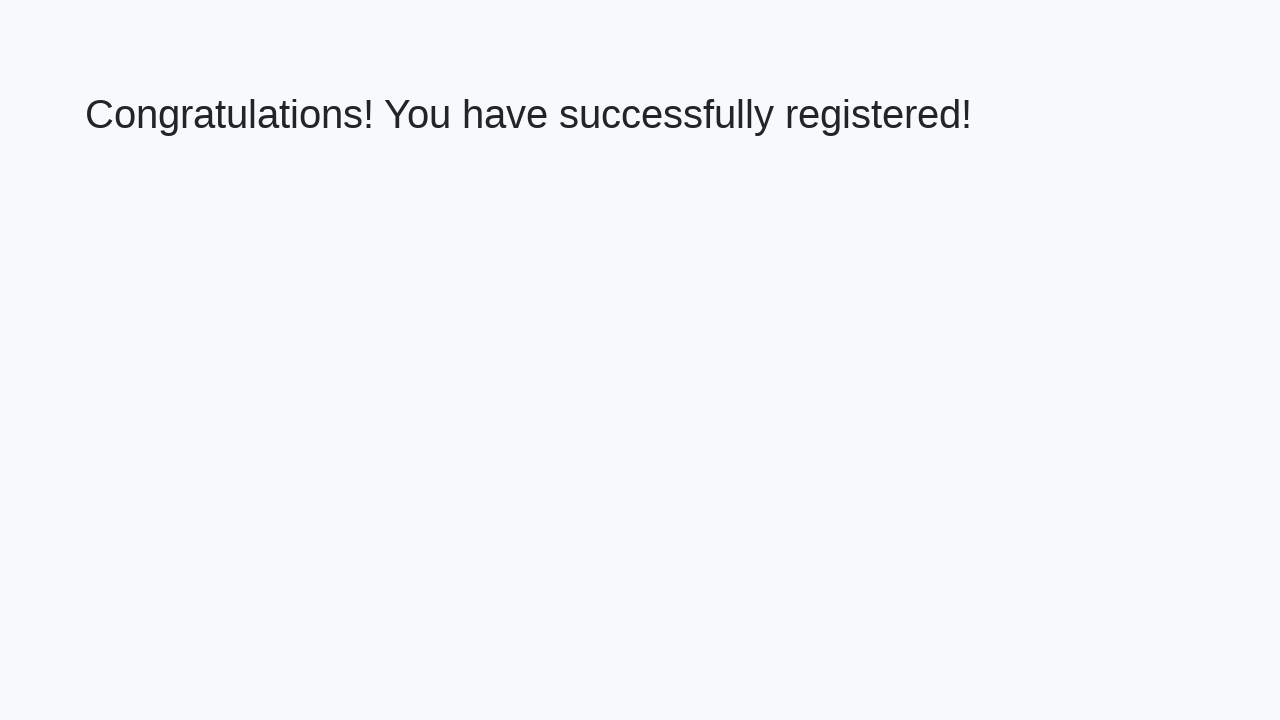

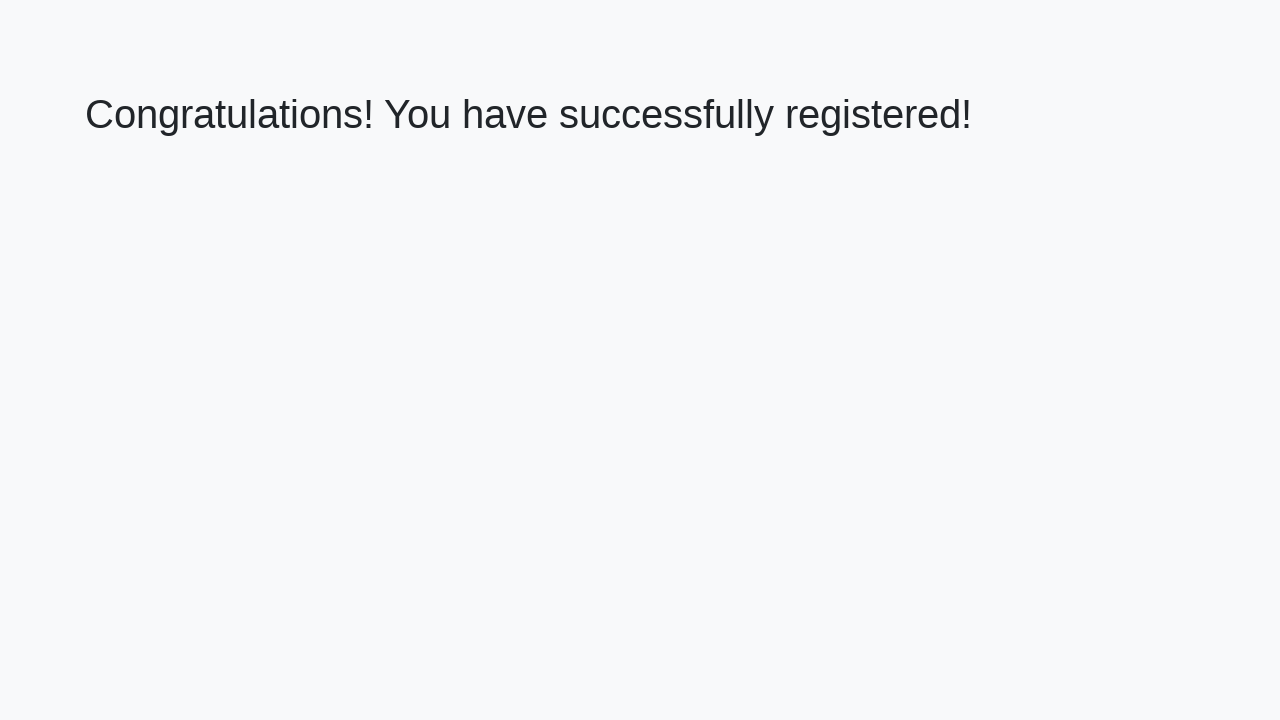